Tests scrolling elements into view and verifying they become visible

Starting URL: https://example.cypress.io/commands/actions

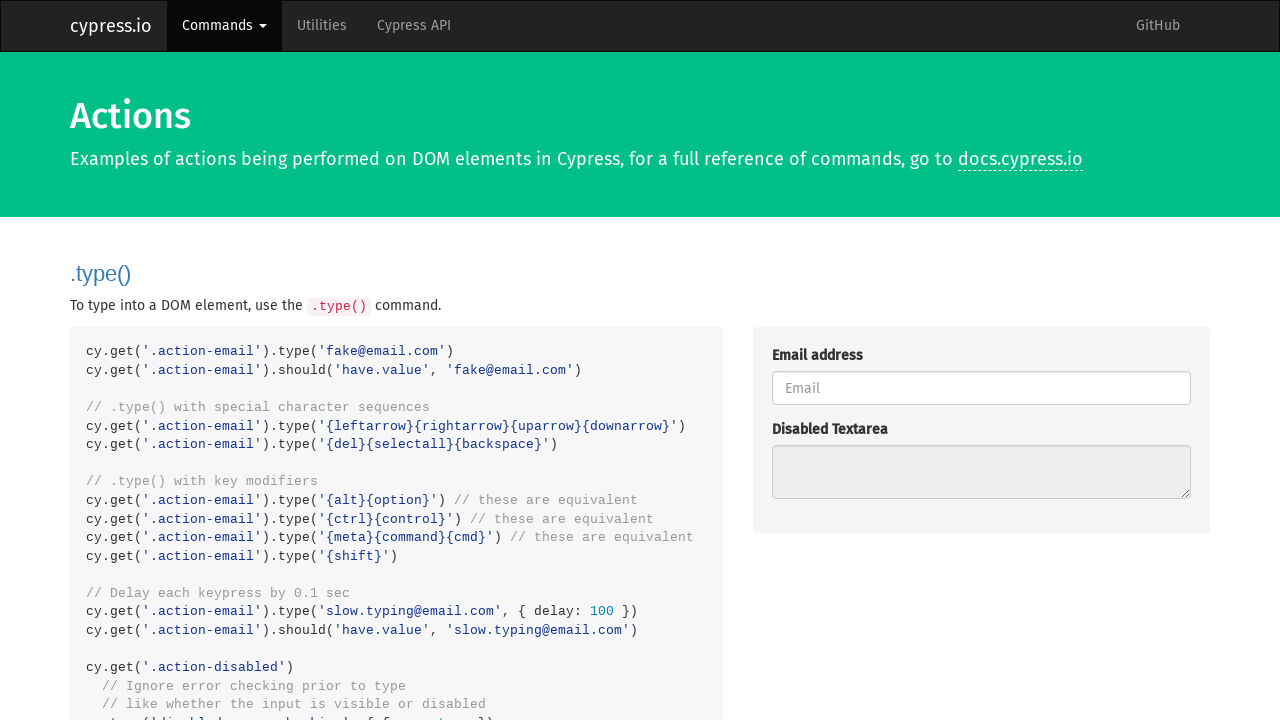

Scrolled horizontal button into view
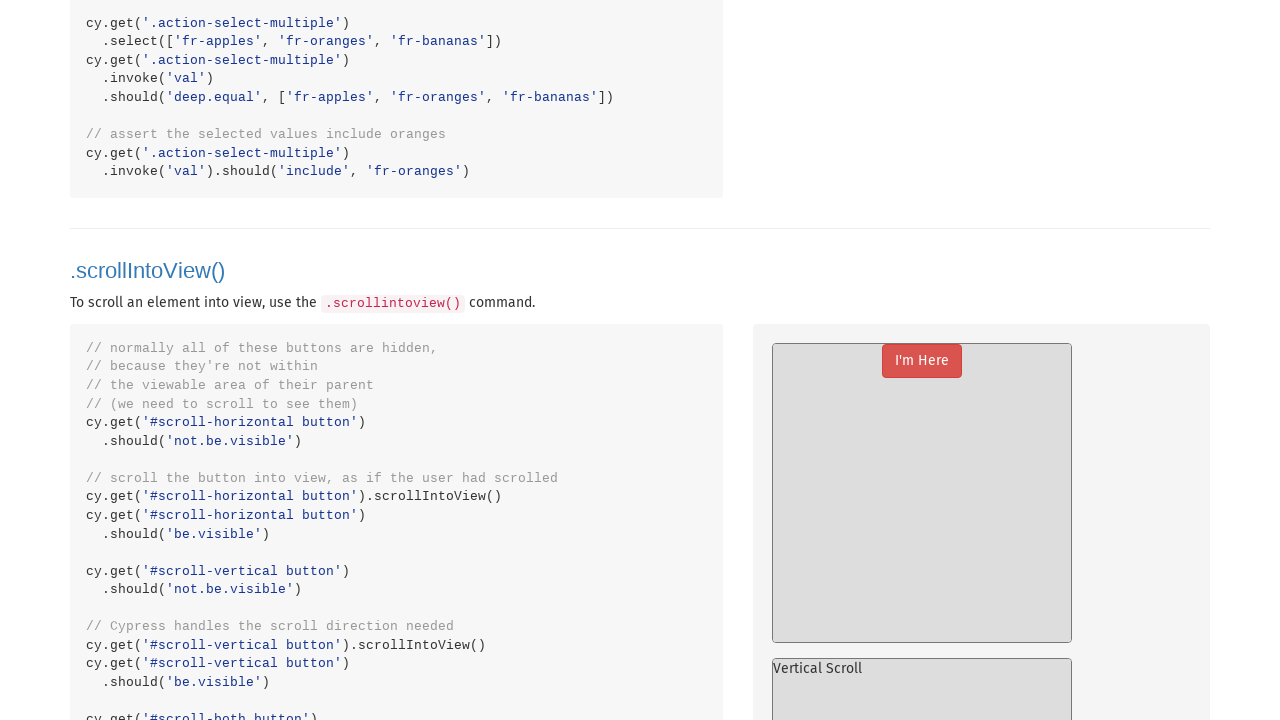

Verified horizontal button is visible
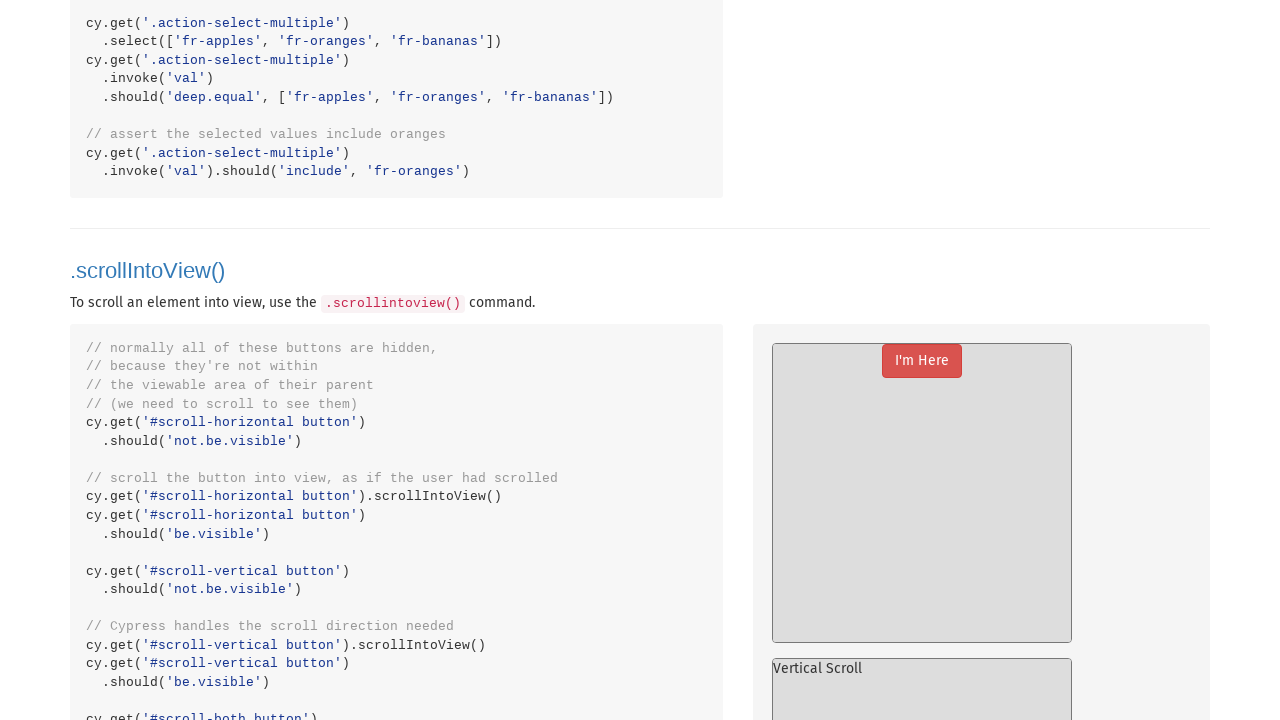

Scrolled vertical button into view
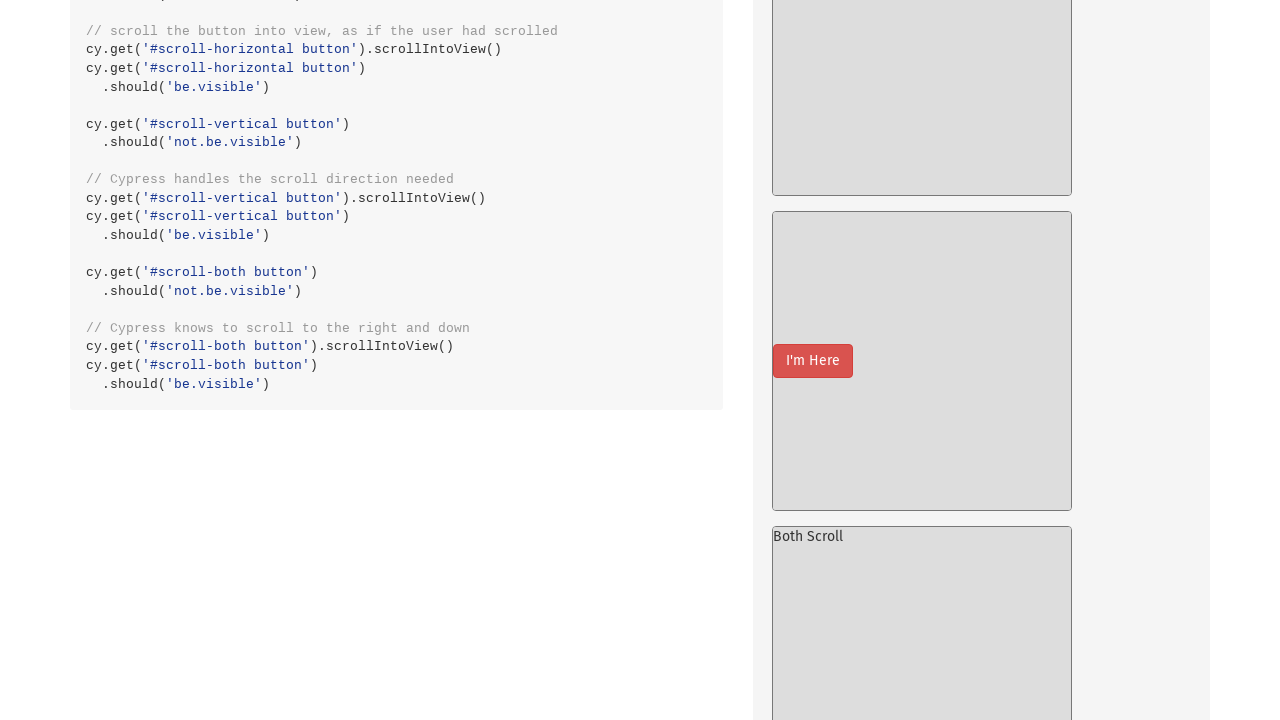

Verified vertical button is visible
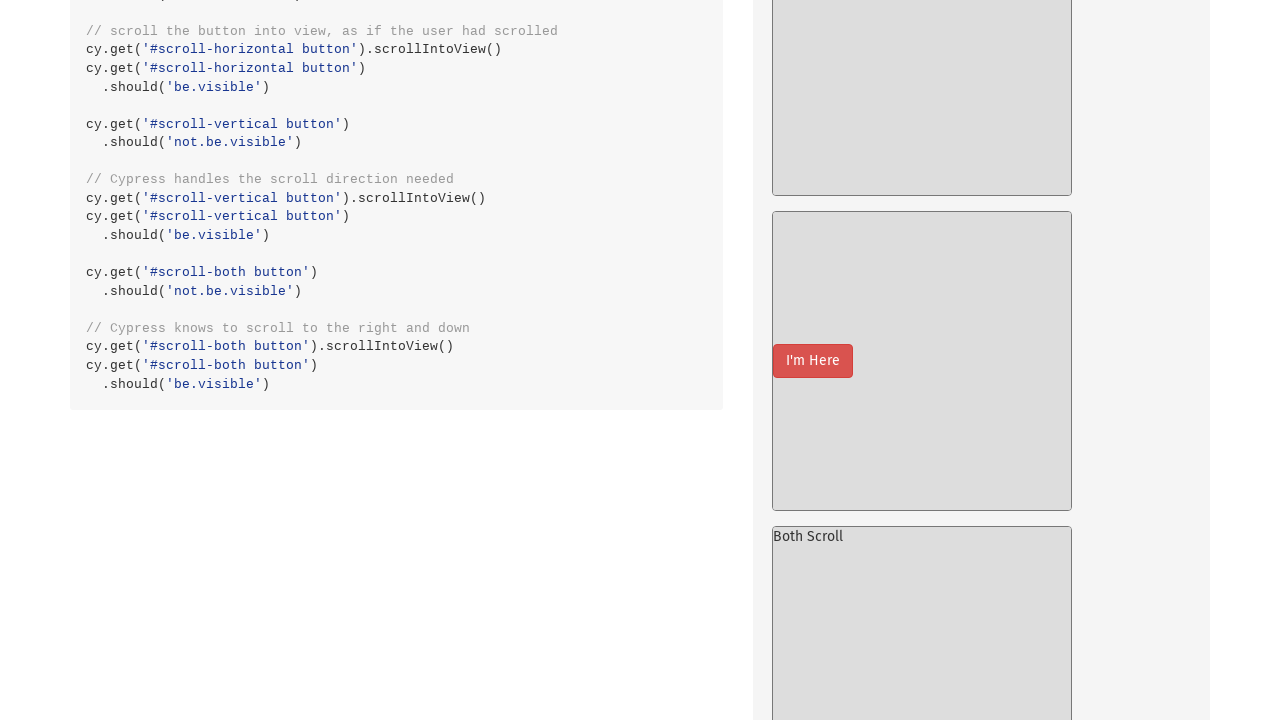

Scrolled both-scroll button into view
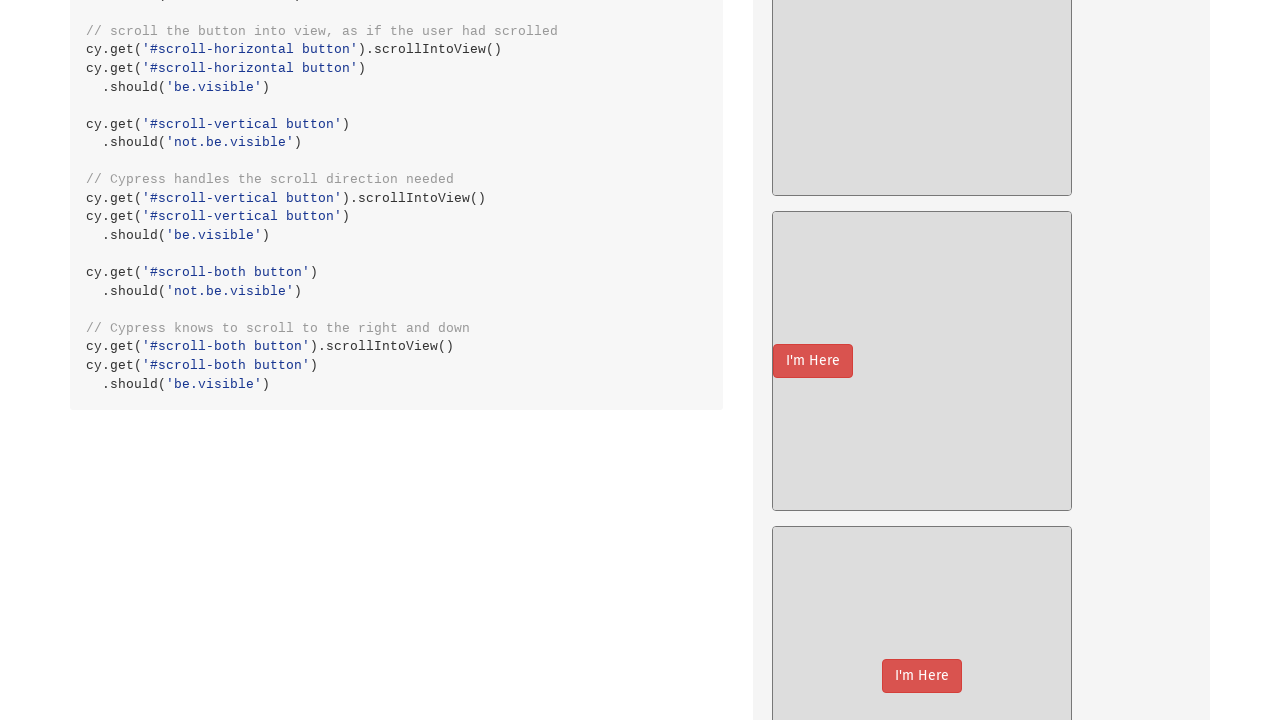

Verified both-scroll button is visible
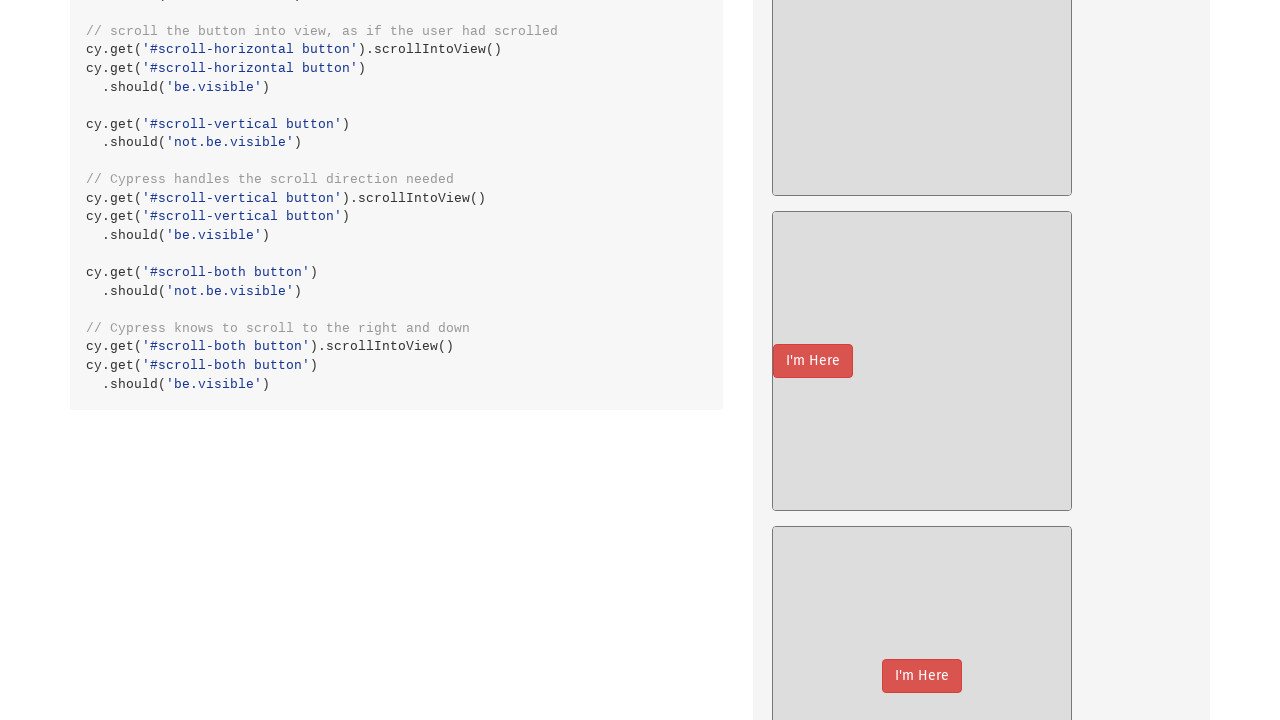

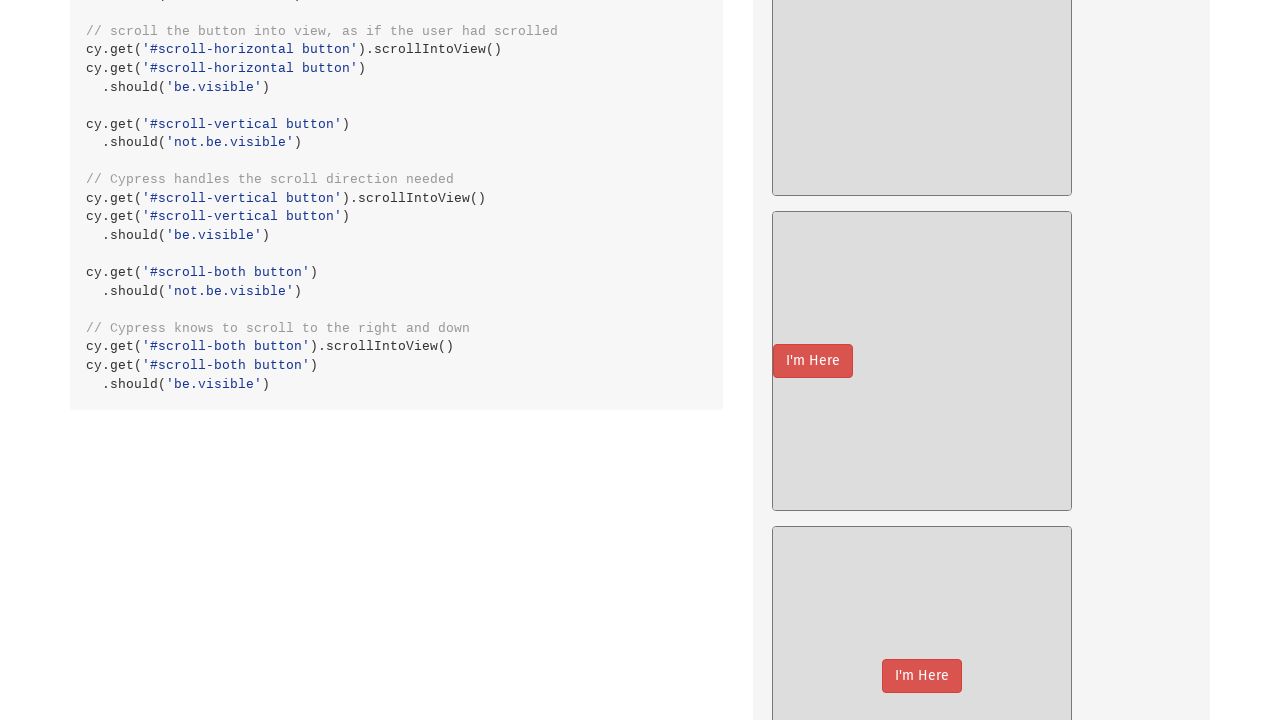